Tests Python.org search functionality by entering a search query for "pycon" and verifying results are displayed

Starting URL: http://www.python.org

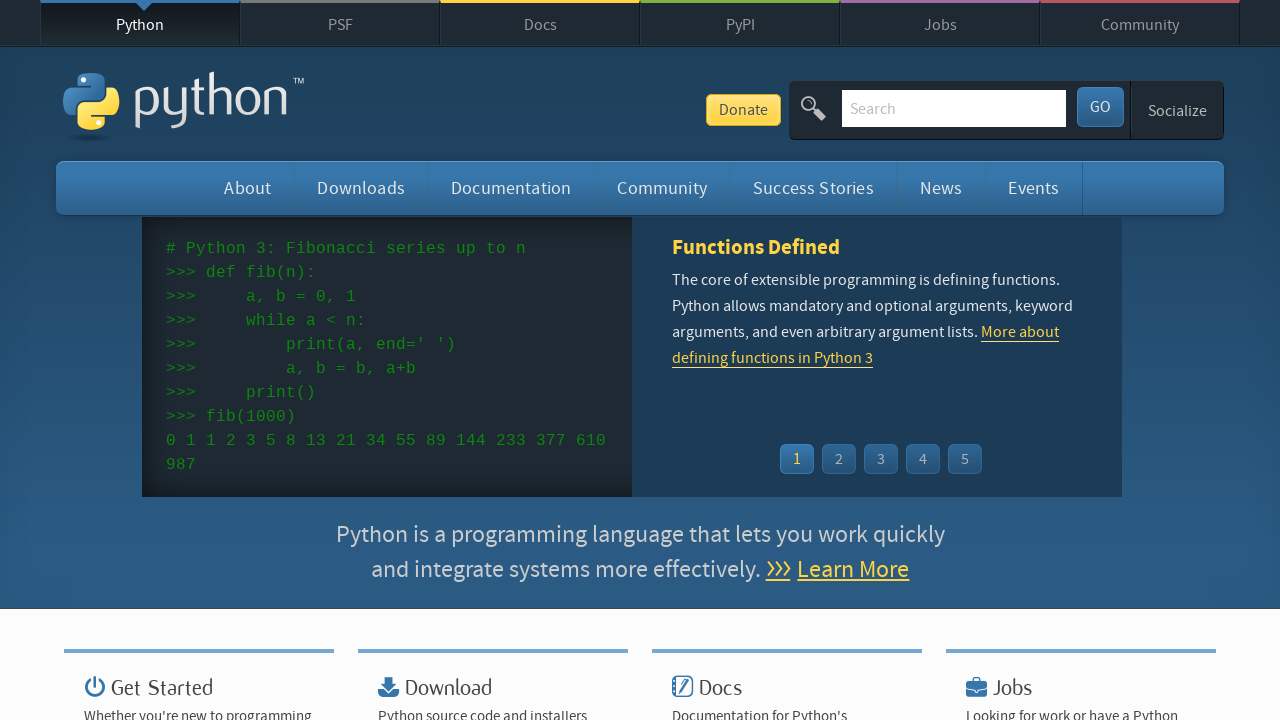

Verified 'Python' is present in page title
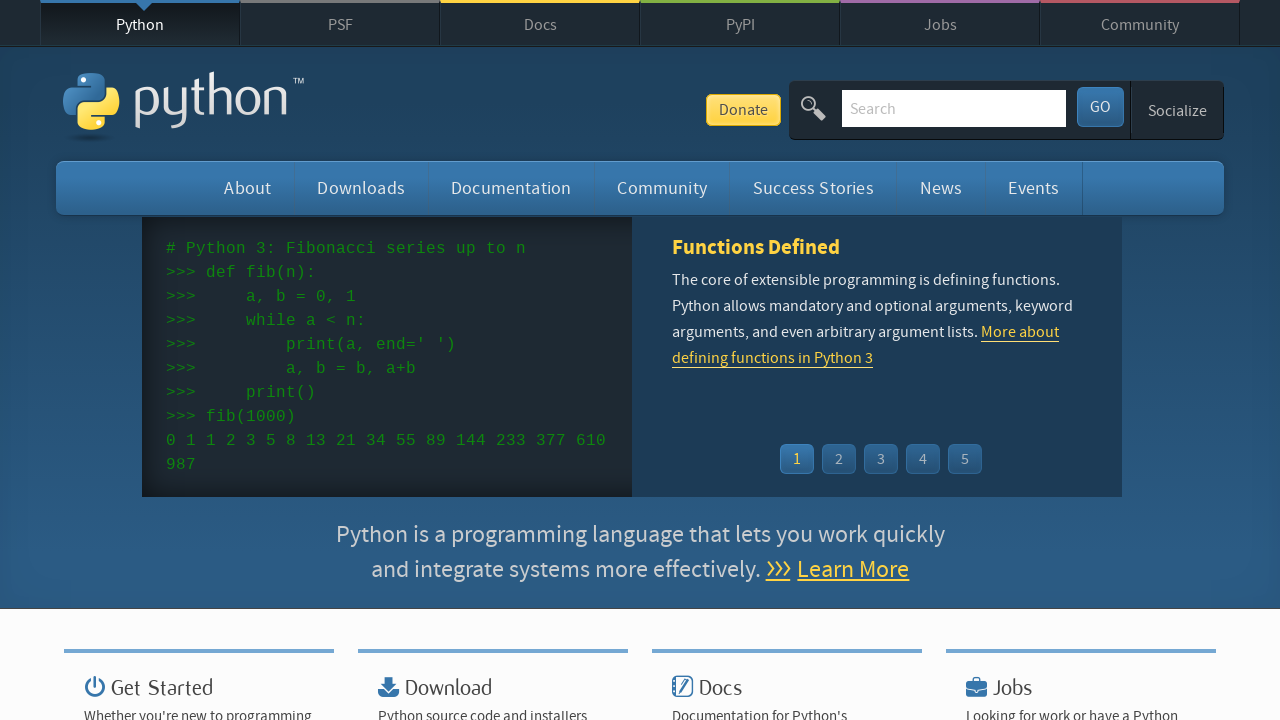

Located search box element
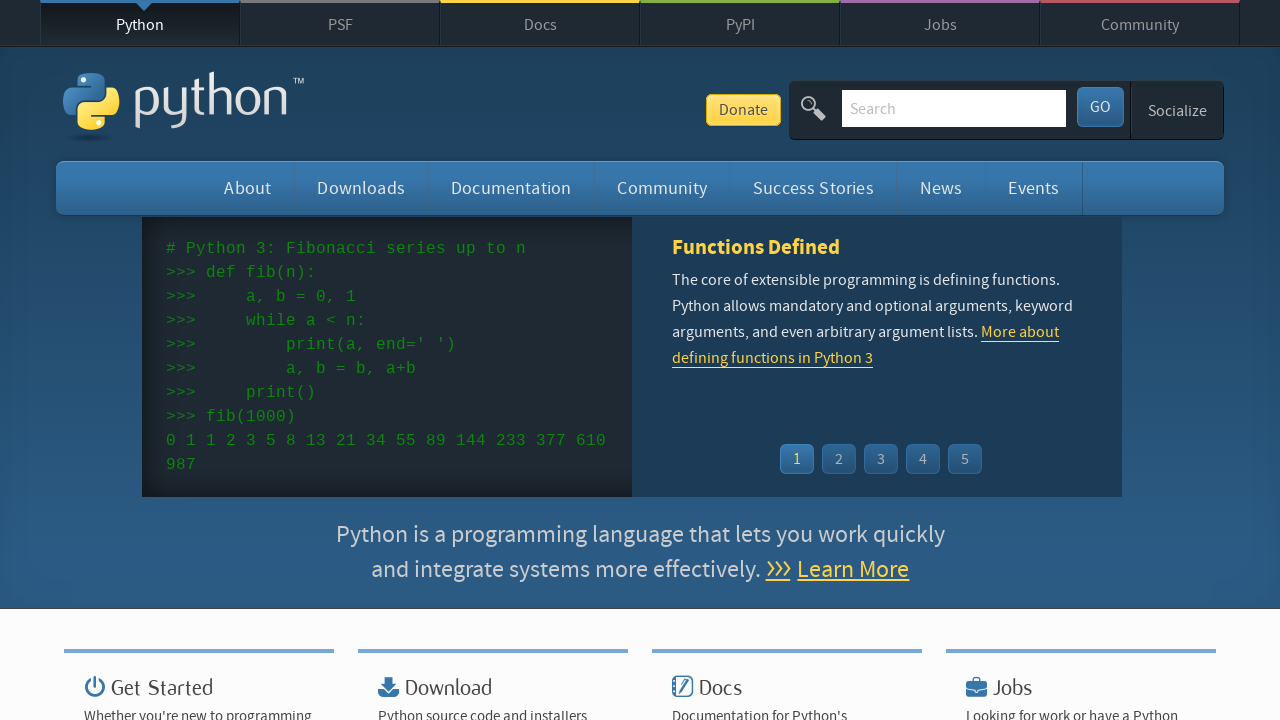

Cleared search box on input[name='q']
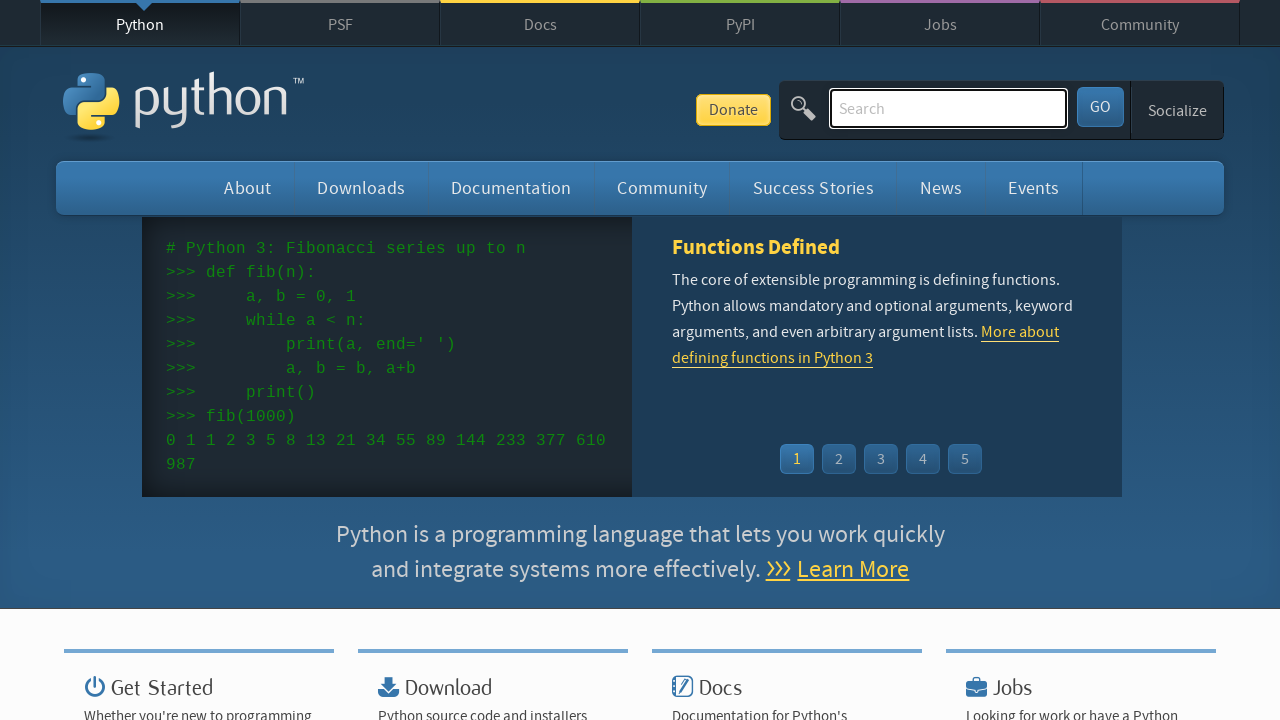

Entered 'pycon' search query in search box on input[name='q']
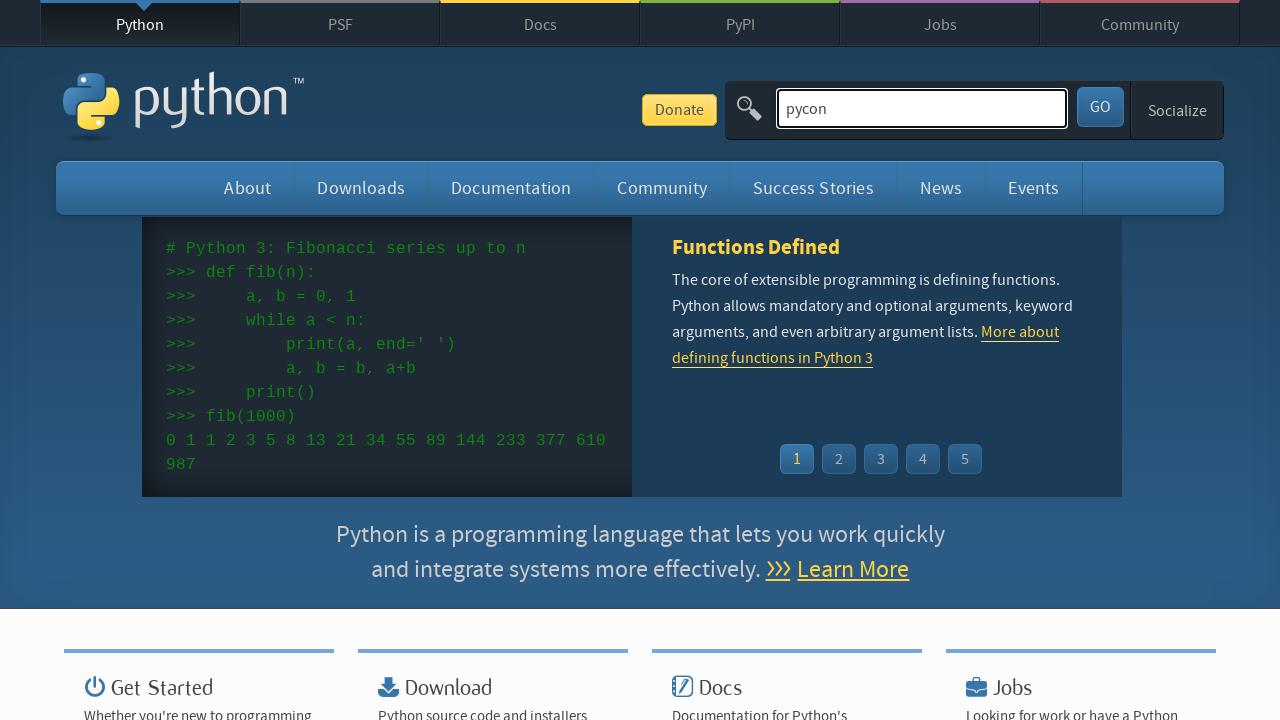

Pressed Enter to submit search for 'pycon' on input[name='q']
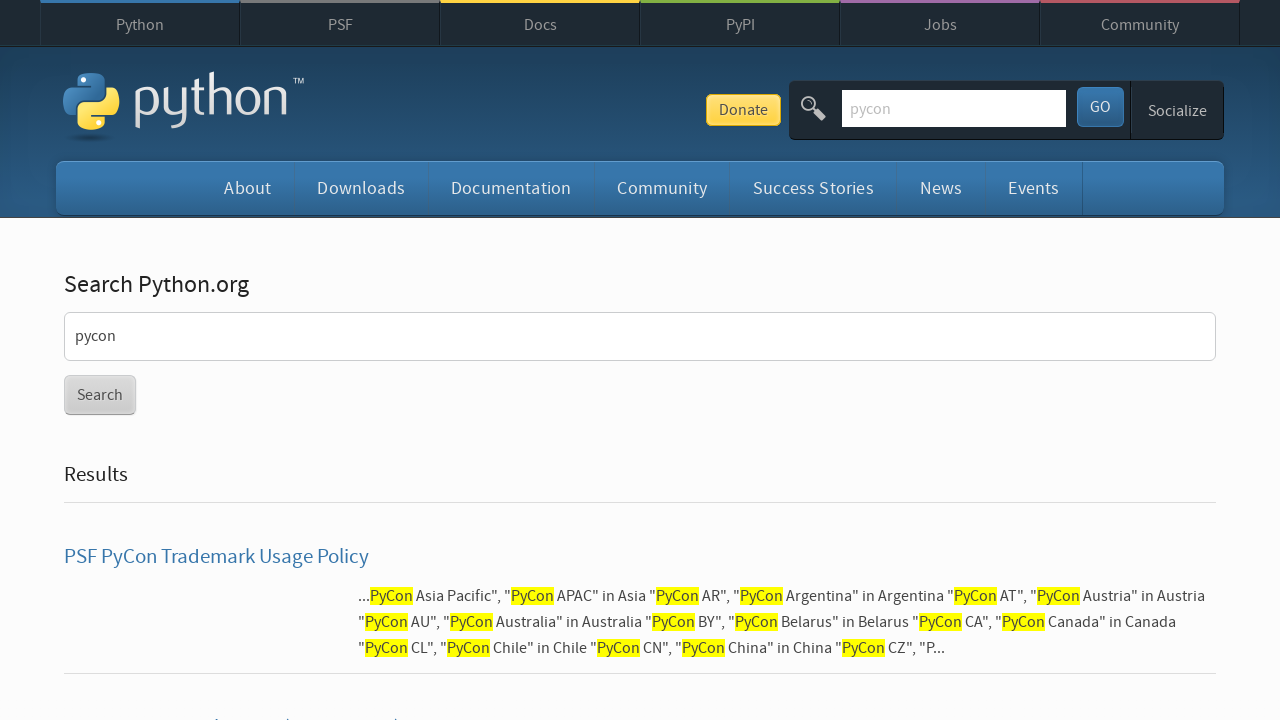

Waited for page to reach network idle state
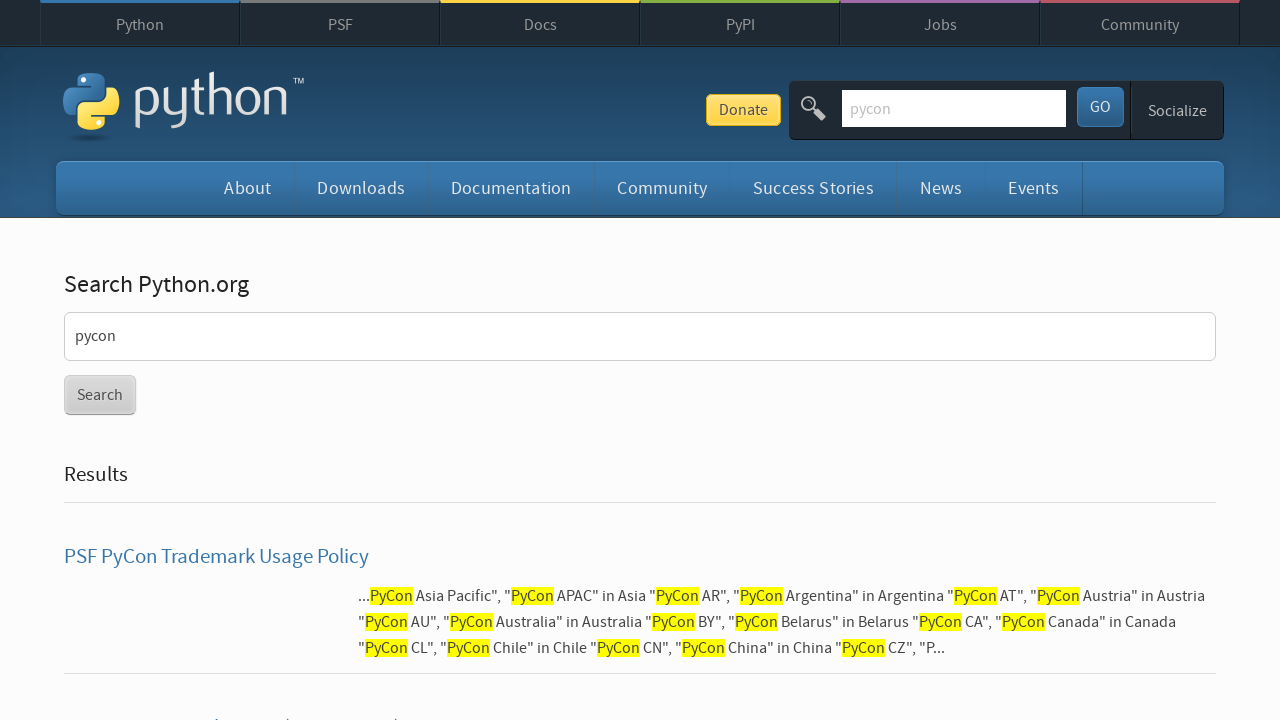

Verified search results were found (no 'No results found' message)
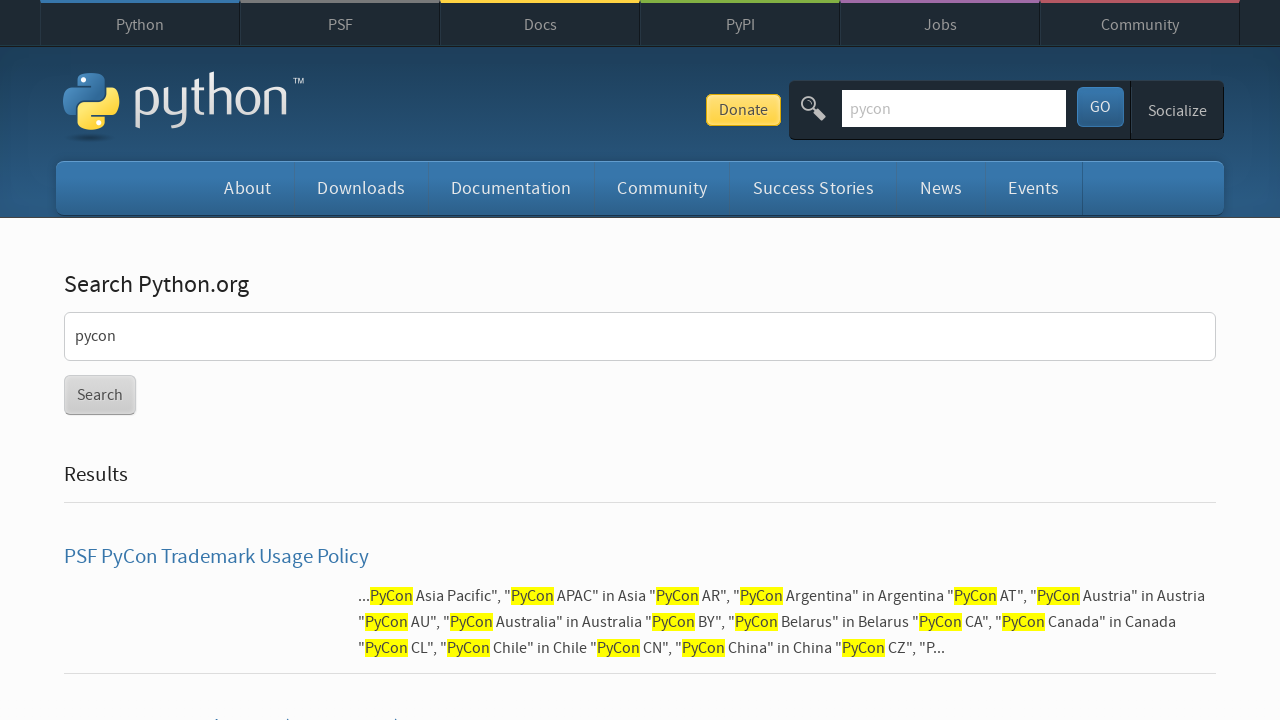

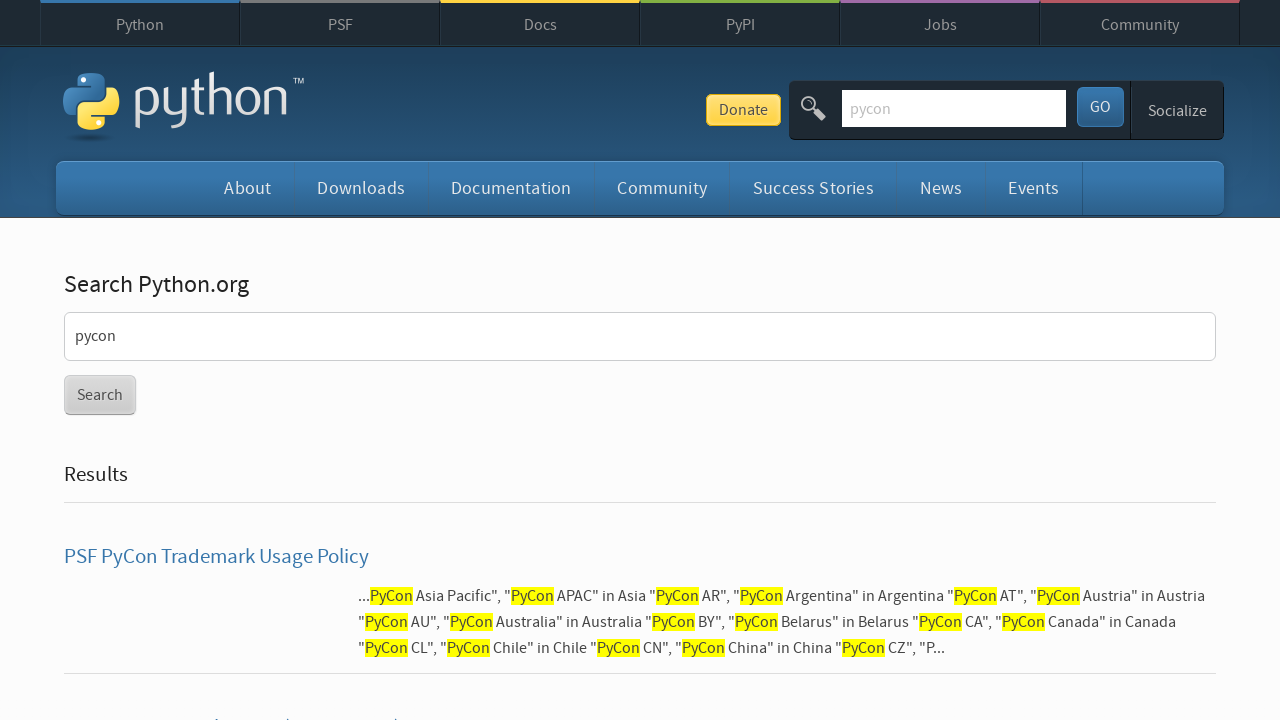